Tests iframe switching functionality by navigating to a W3Schools tryit page, switching to the iframe containing the result, and clicking a button that triggers an alert.

Starting URL: https://www.w3schools.com/jsref/tryit.asp?filename=tryjsref_alert

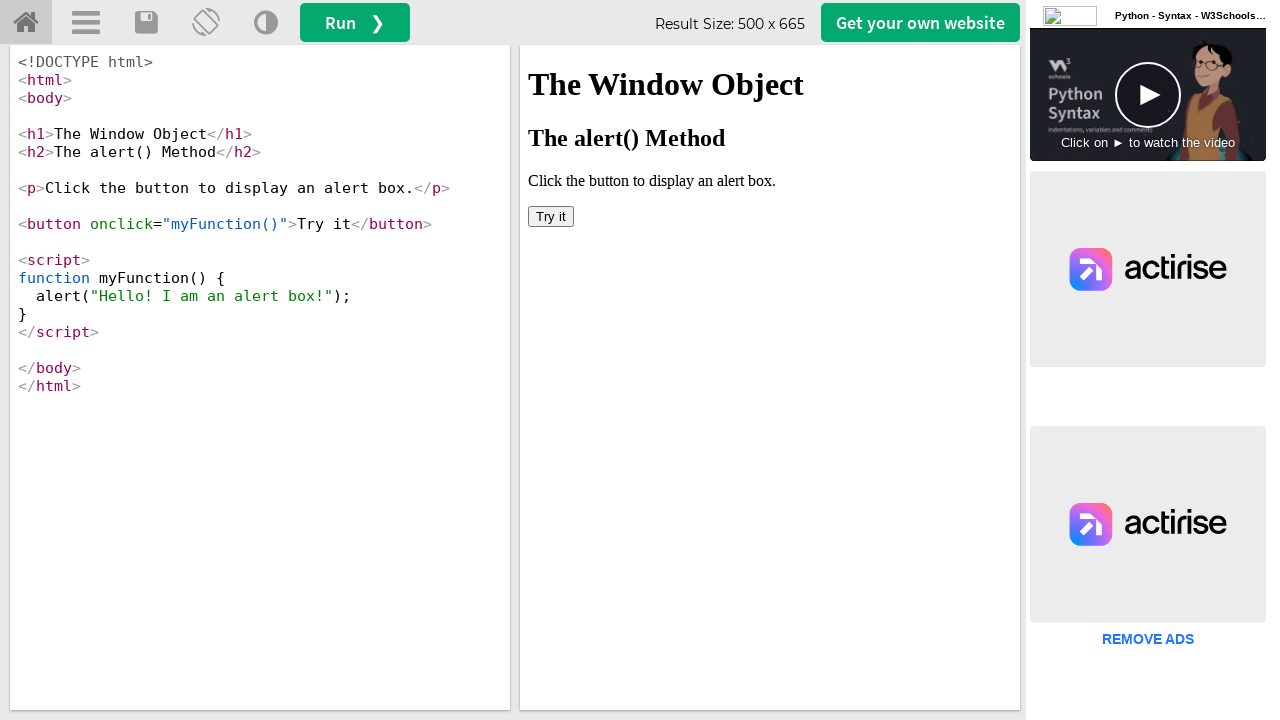

Located iframe with name 'iframeResult' containing the result
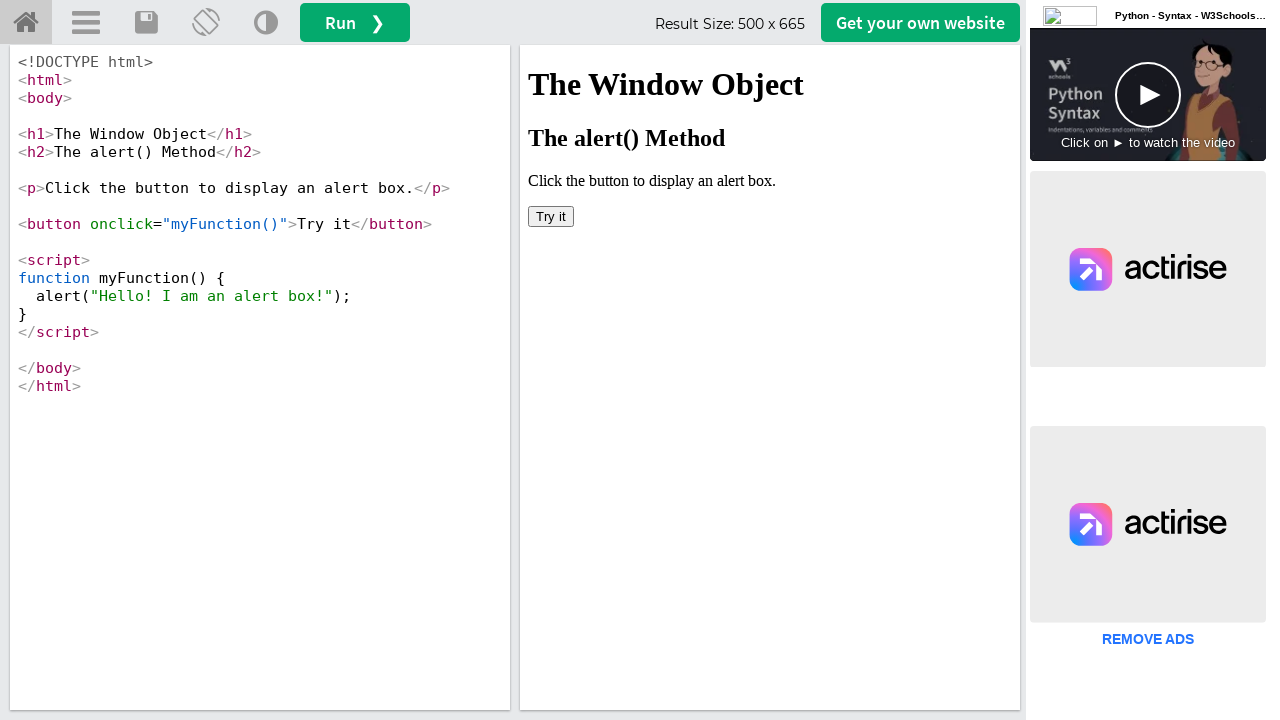

Clicked the button inside the iframe, triggering an alert at (551, 216) on iframe[name='iframeResult'] >> internal:control=enter-frame >> xpath=/html/body/
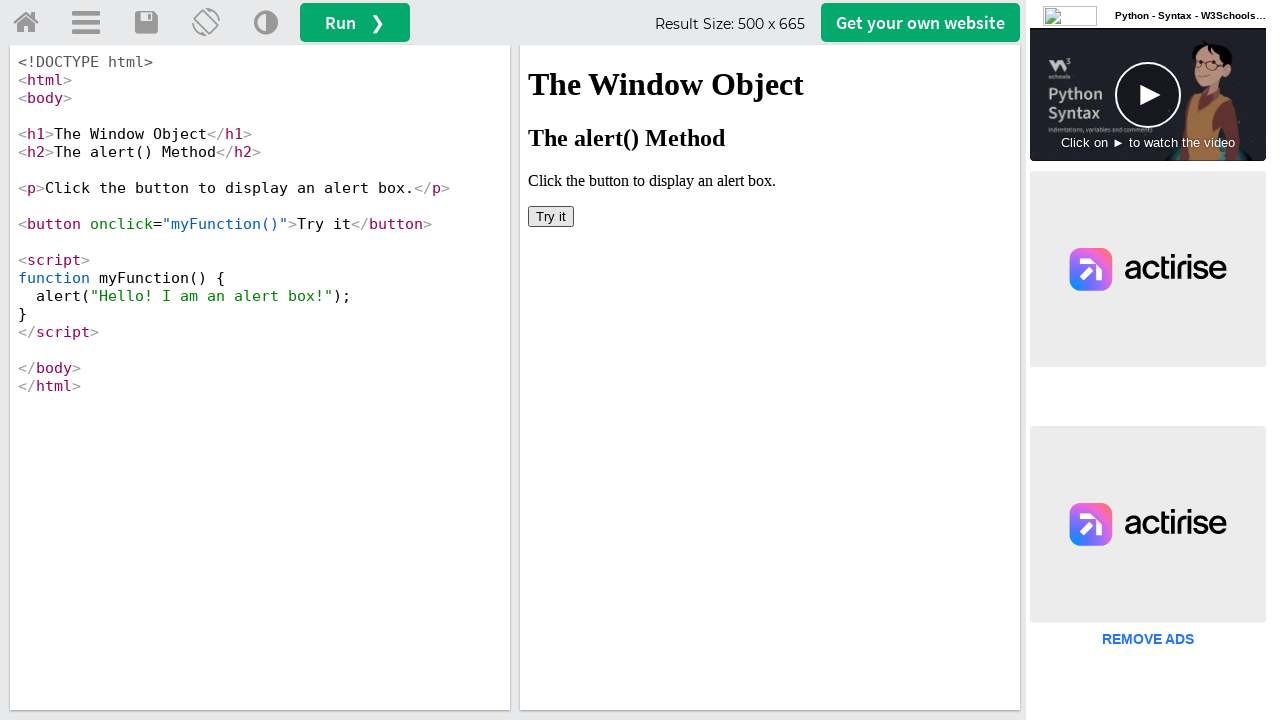

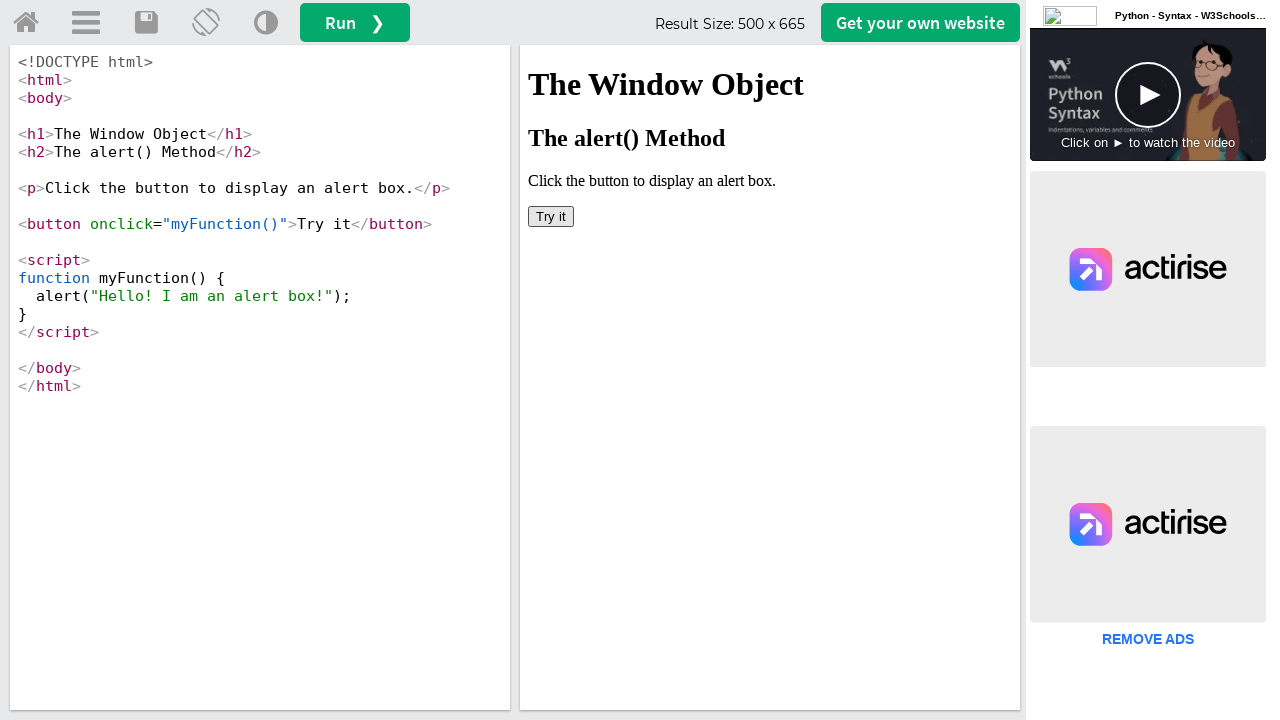